Tests handling of various JavaScript alert types including simple alerts, timed alerts, confirmation dialogs, and prompt dialogs on a demo QA site.

Starting URL: https://demoqa.com/alerts

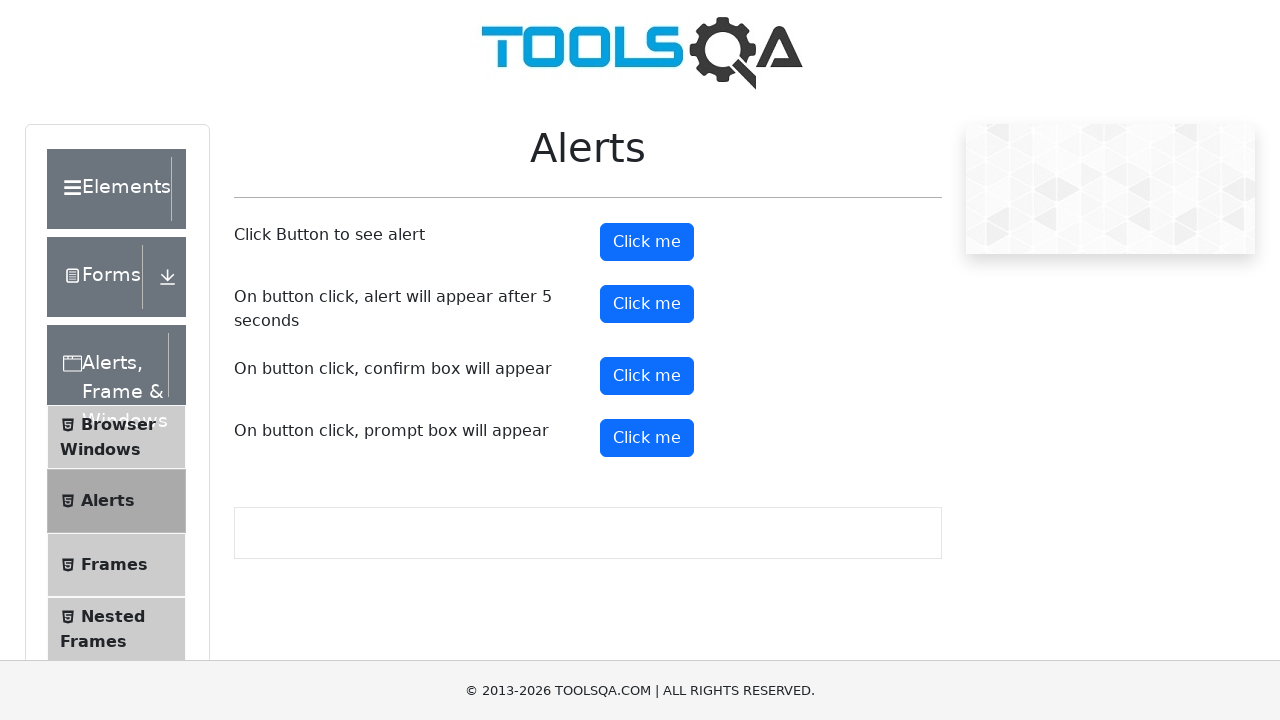

Clicked alert button to trigger simple alert at (647, 242) on #alertButton
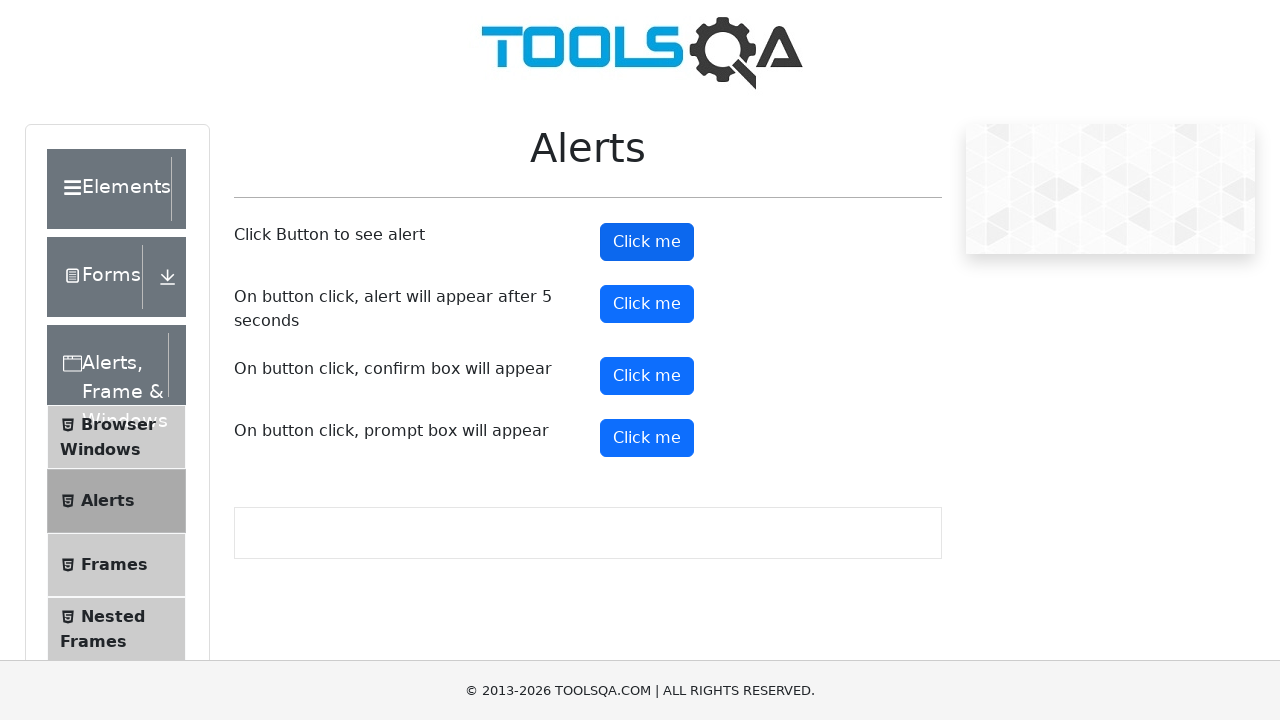

Set up dialog handler to accept alerts
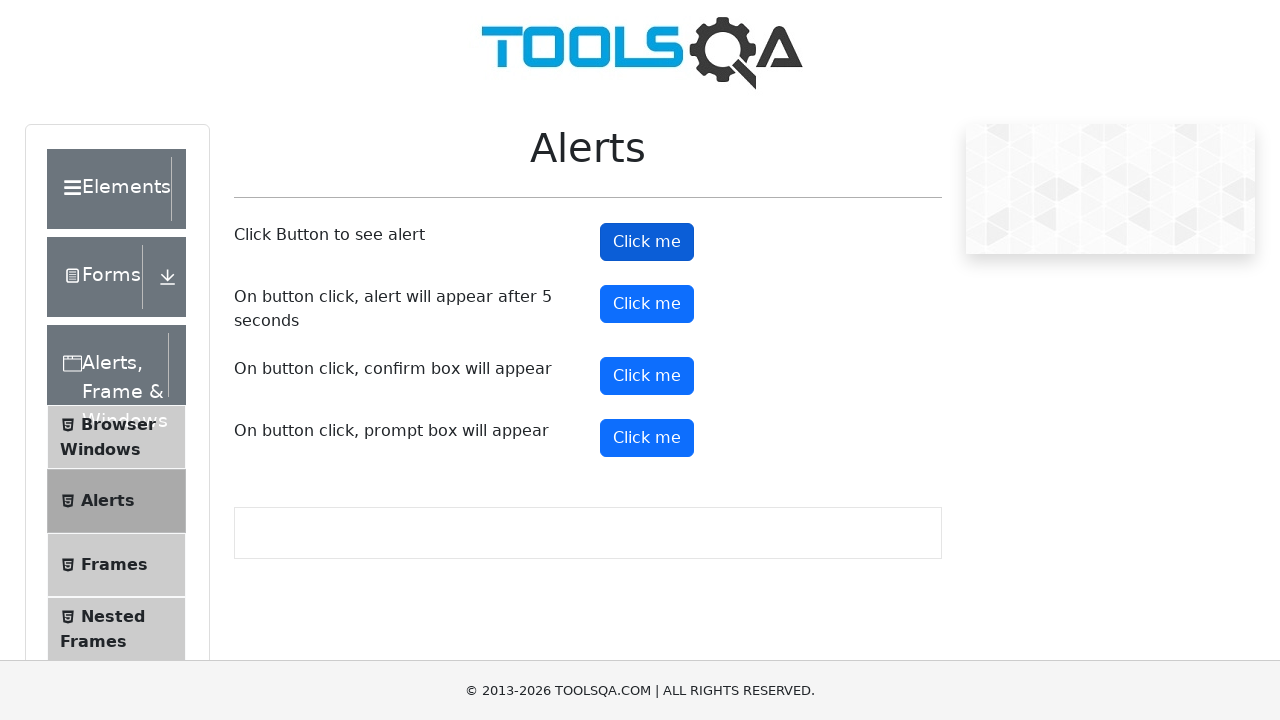

Waited 1 second after accepting simple alert
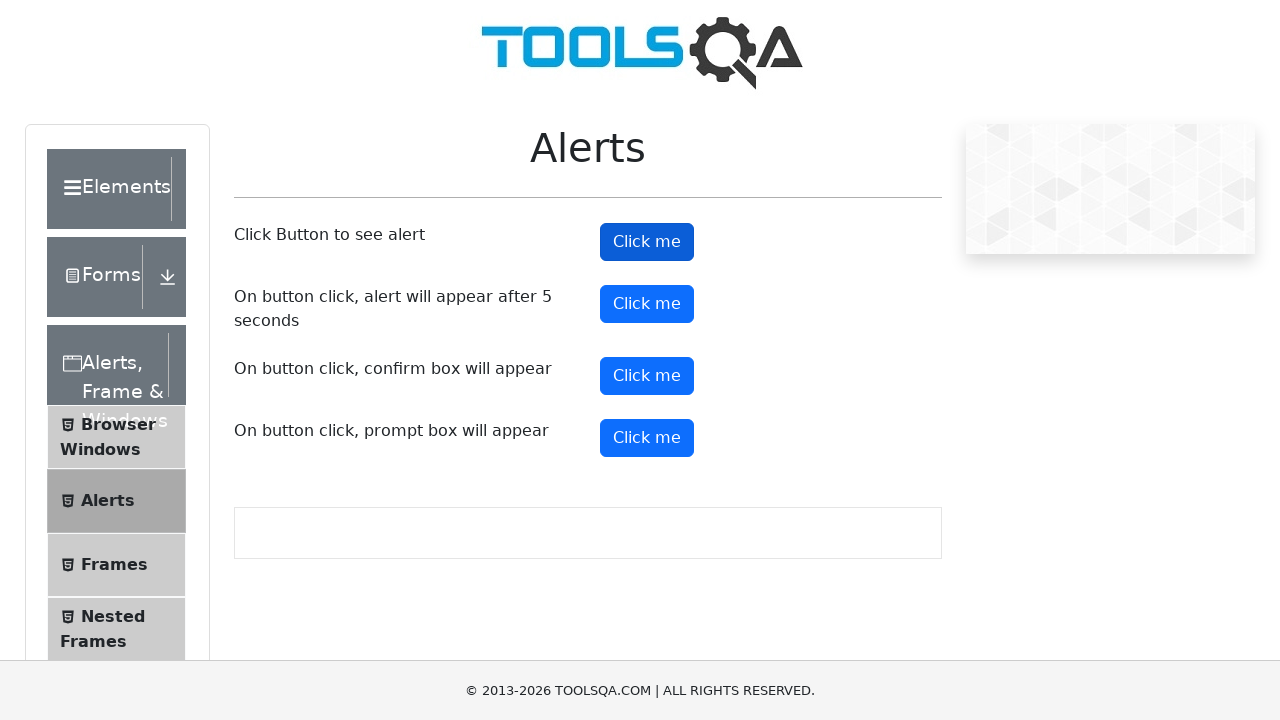

Set up dialog handler for timer alert
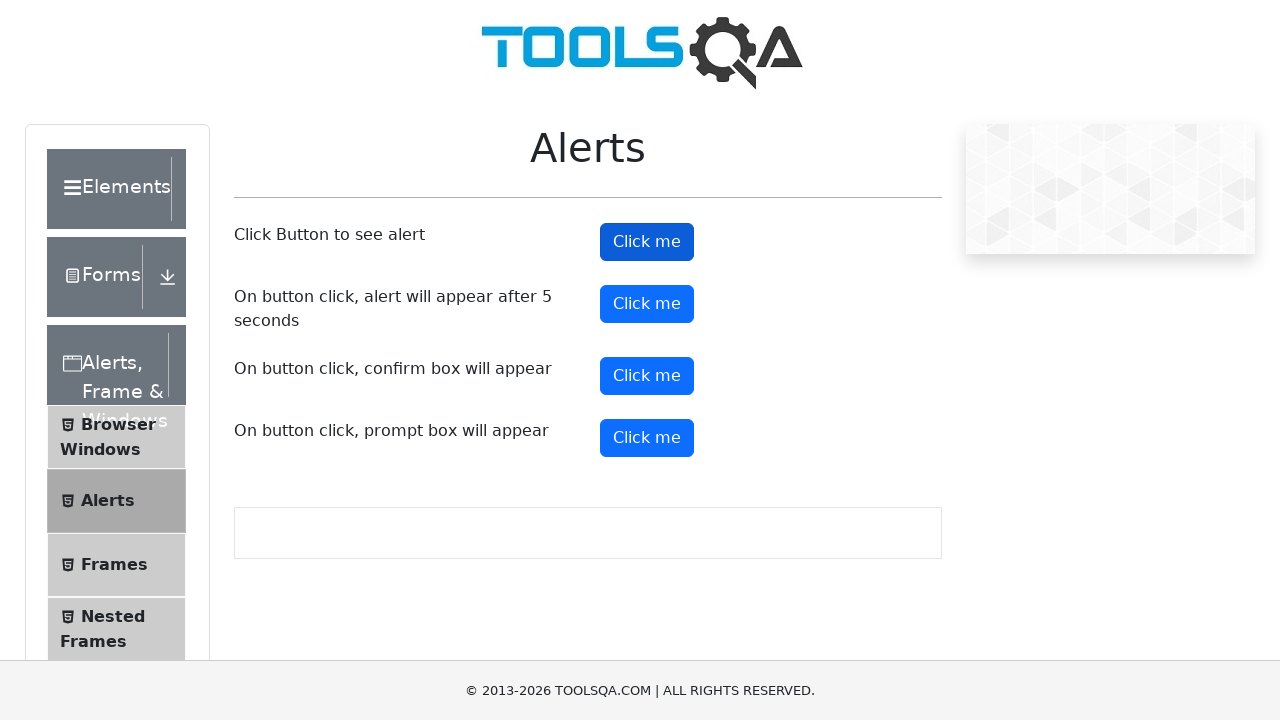

Clicked button to trigger 5-second timed alert at (647, 304) on #timerAlertButton
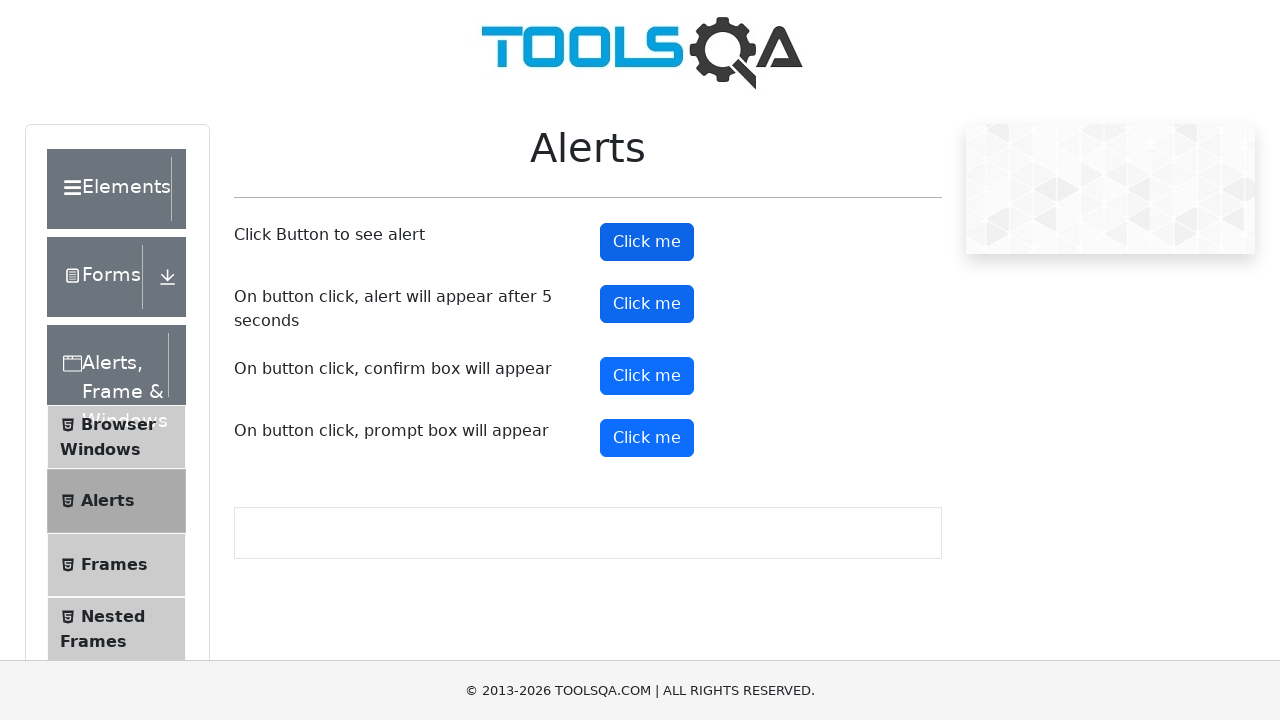

Waited 6 seconds for timed alert to appear and be accepted
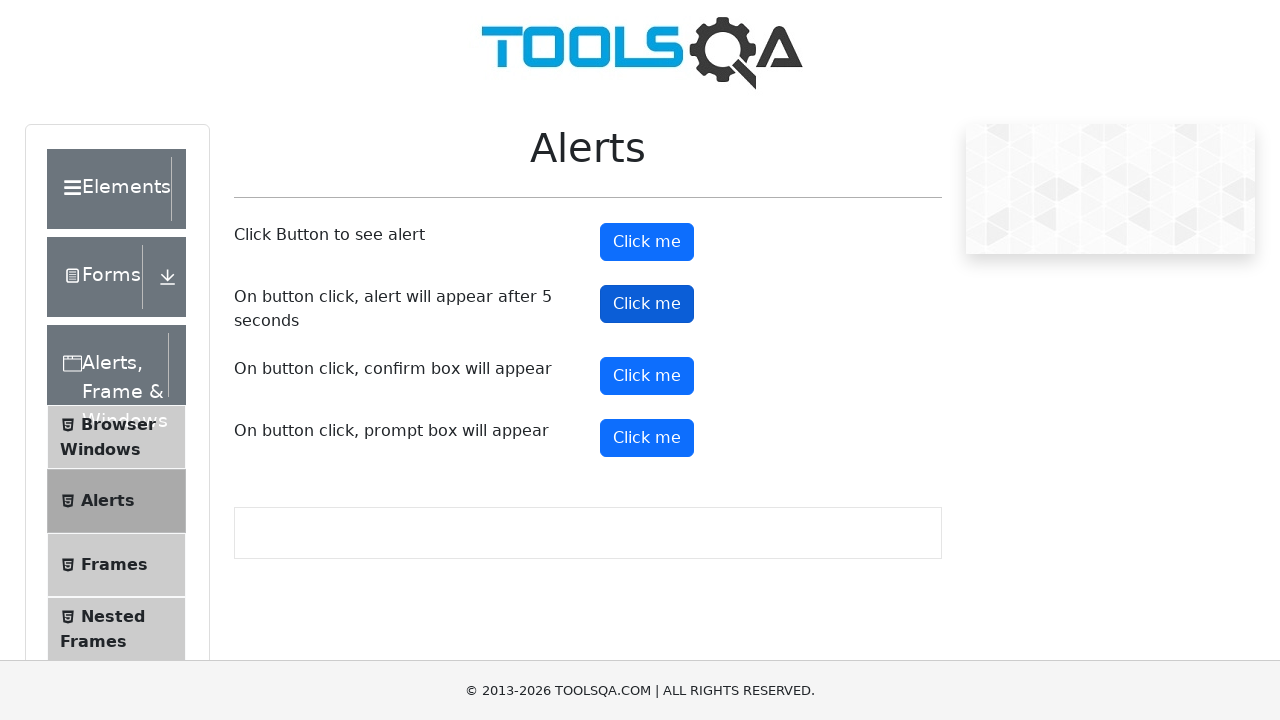

Set up dialog handler to dismiss confirmation alerts
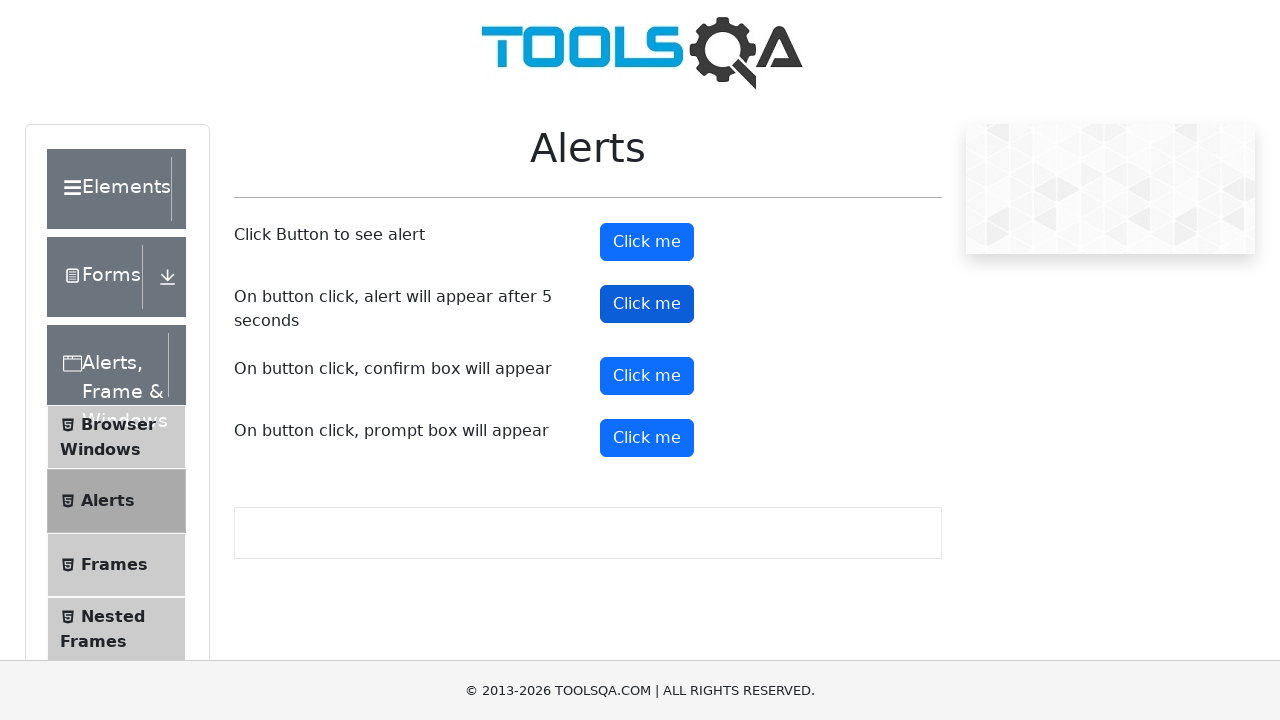

Clicked confirm button to trigger confirmation dialog at (647, 376) on #confirmButton
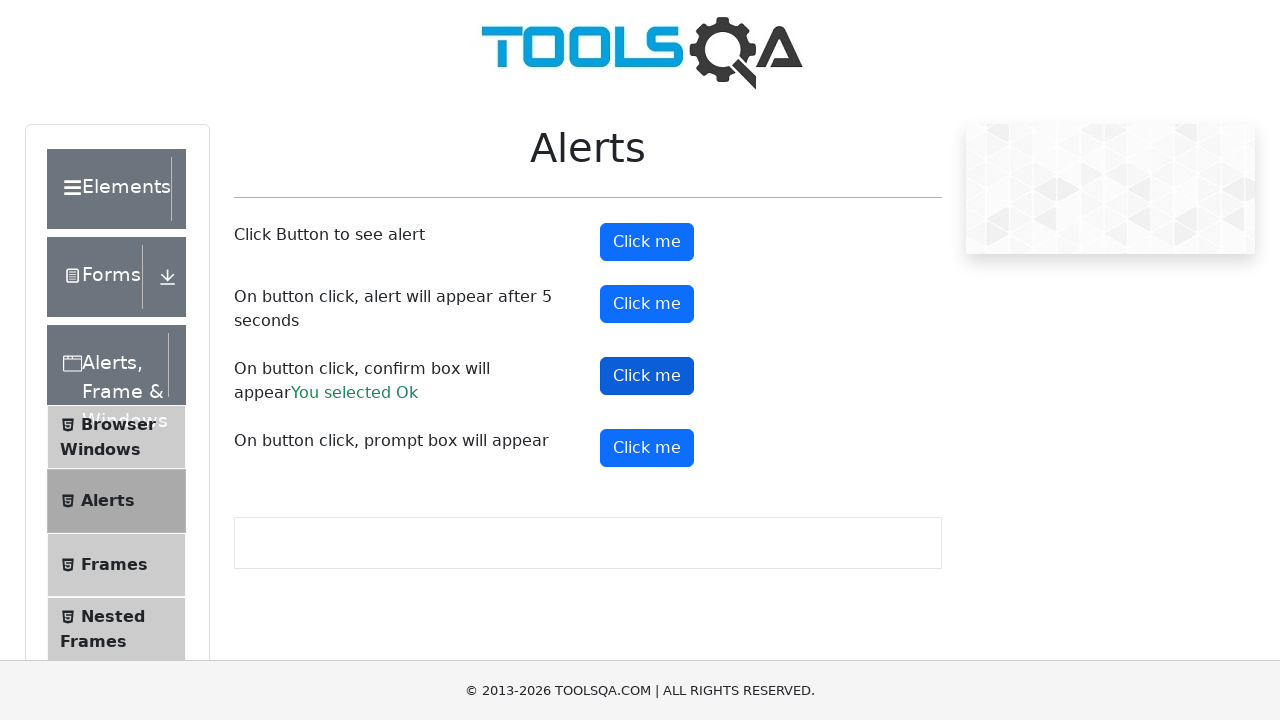

Waited 1 second after dismissing confirmation dialog
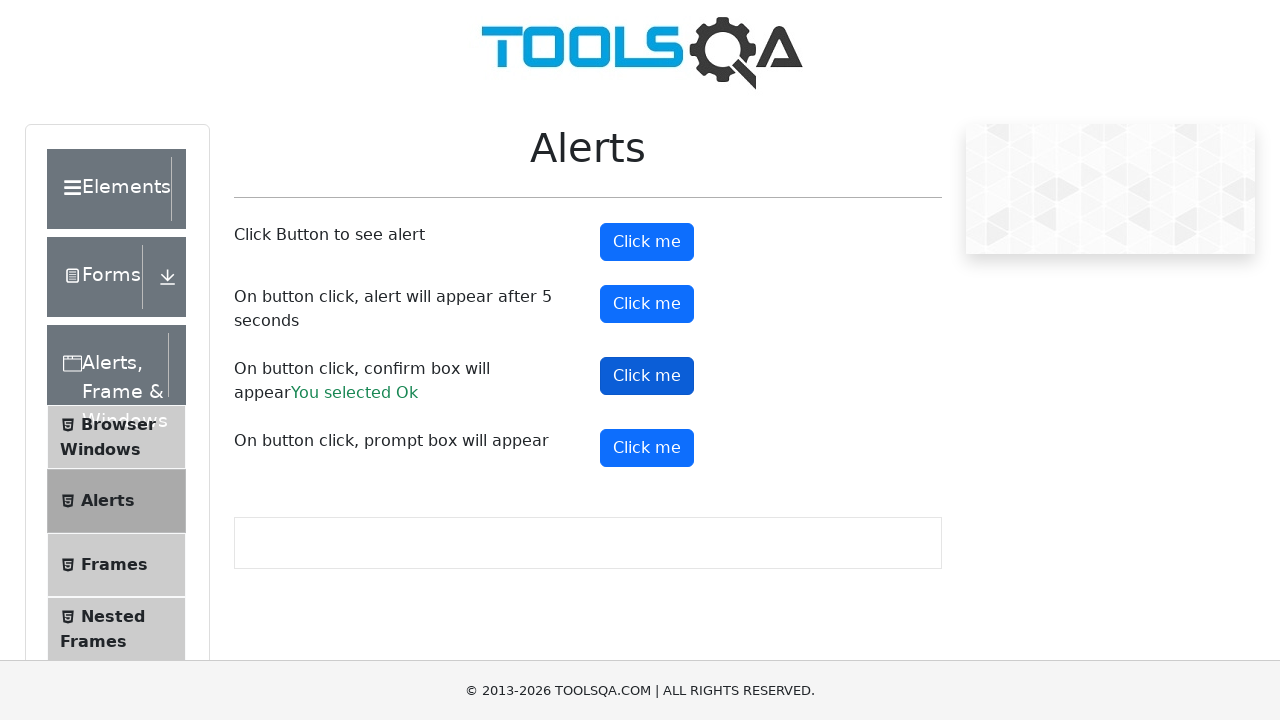

Set up dialog handler to accept prompt with 'Harry'
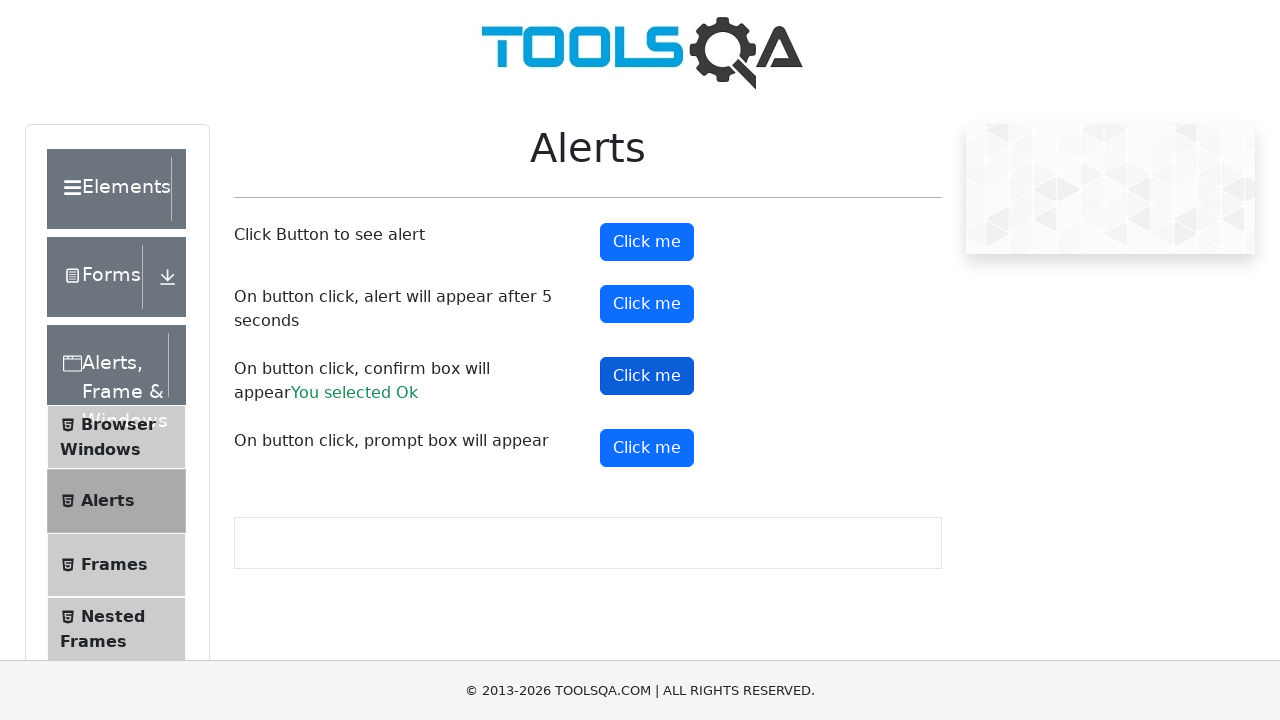

Clicked prompt button to trigger prompt dialog at (647, 448) on #promtButton
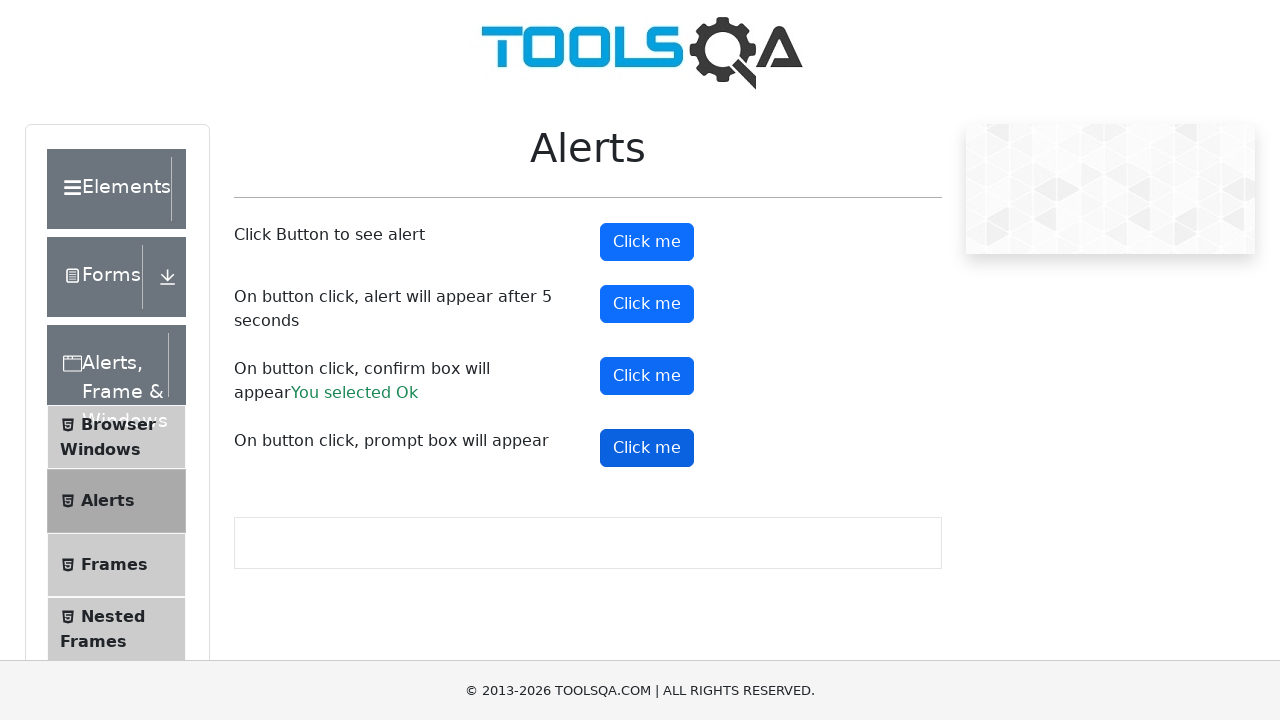

Waited 1 second after accepting prompt dialog with text input
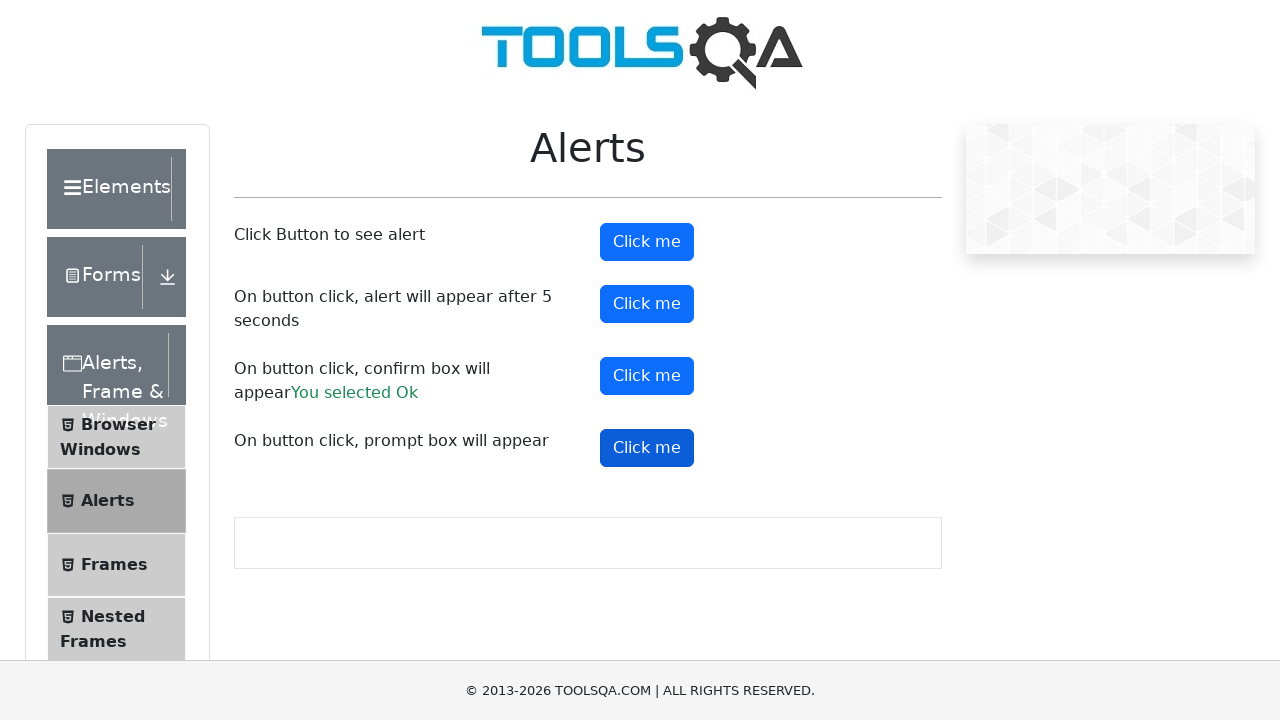

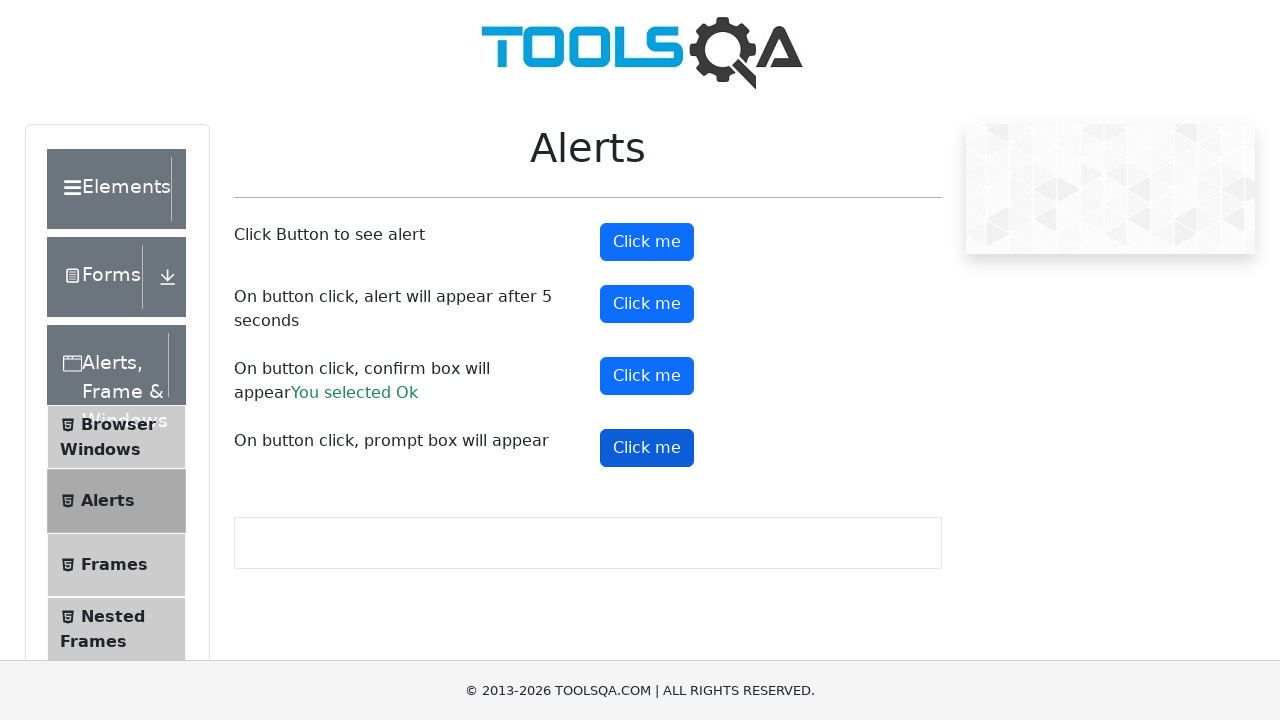